Tests dynamic loading functionality by clicking a Start button and verifying that "Hello World!" text appears after loading completes

Starting URL: https://the-internet.herokuapp.com/dynamic_loading/1

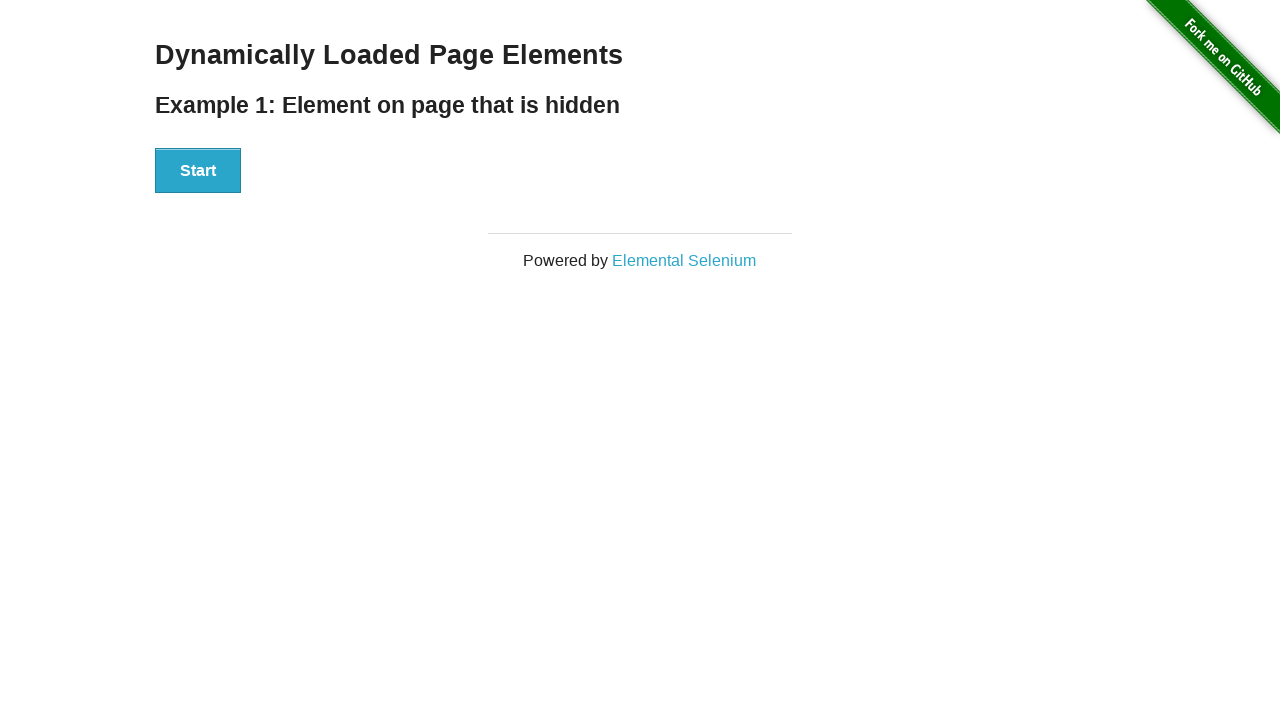

Clicked the Start button to initiate dynamic loading at (198, 171) on button
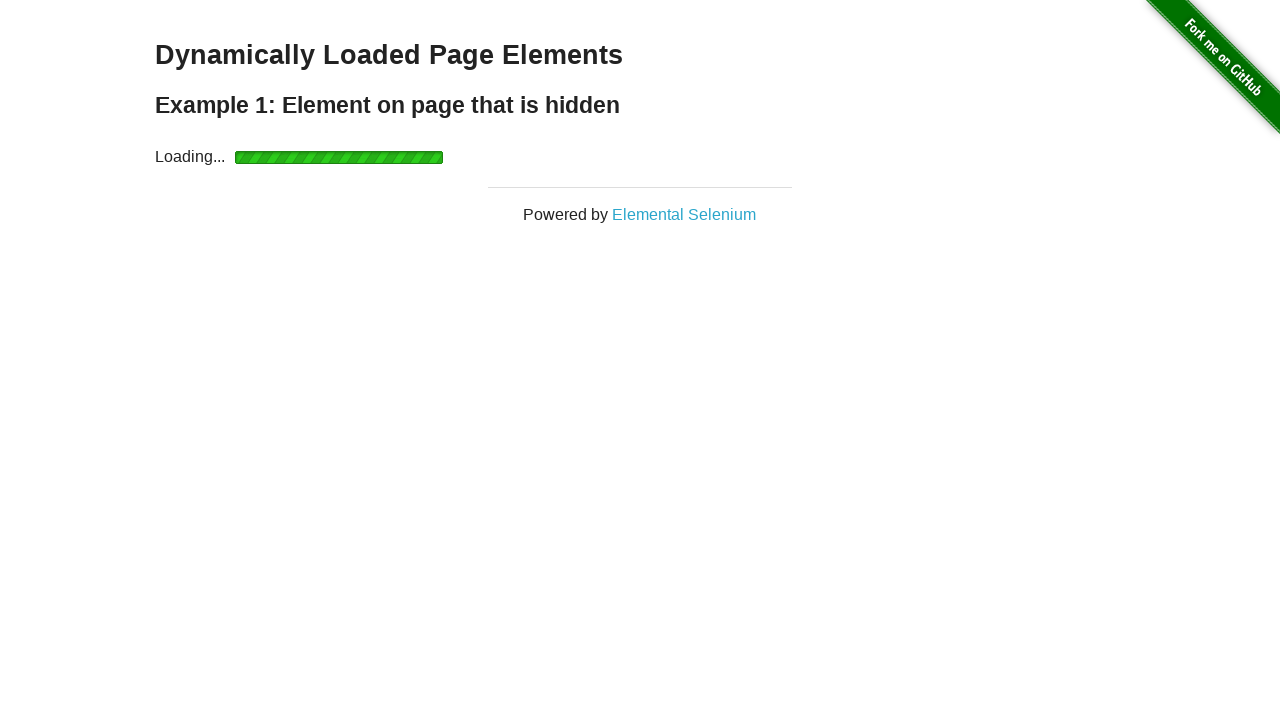

Located the 'Hello World!' text element
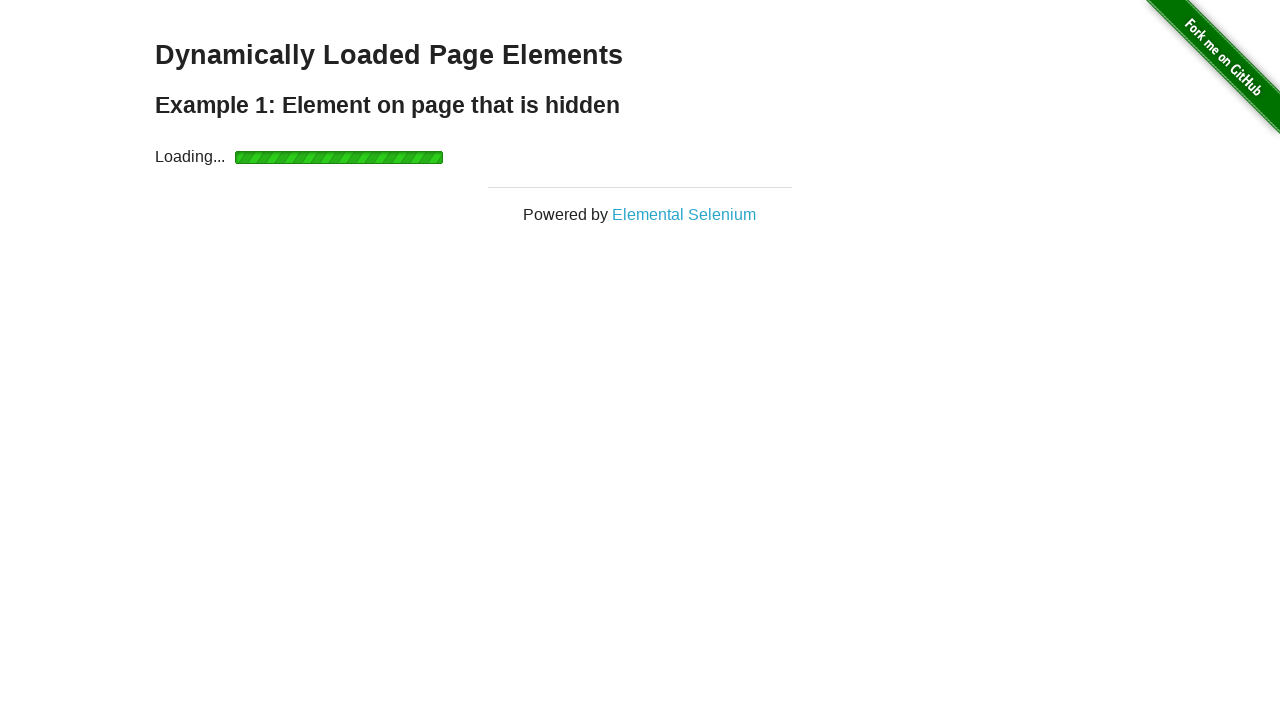

Waited for 'Hello World!' text to become visible after loading completed
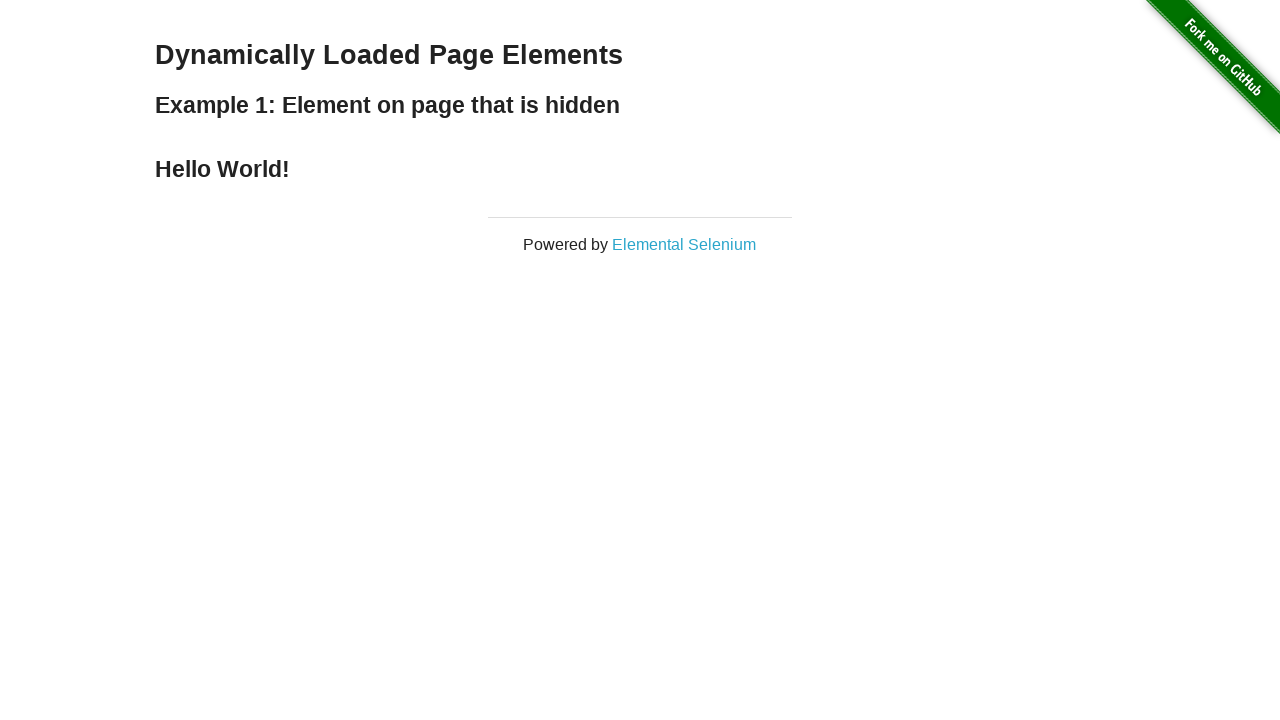

Verified that 'Hello World!' text content matches expected value
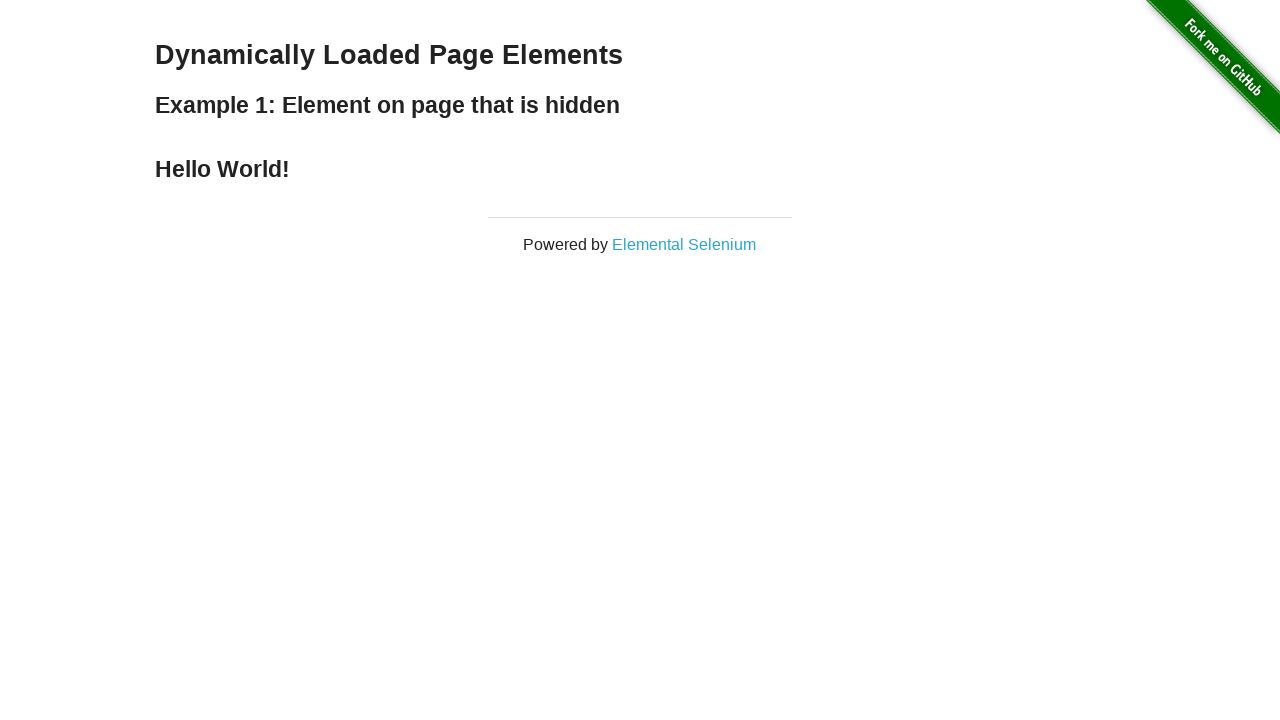

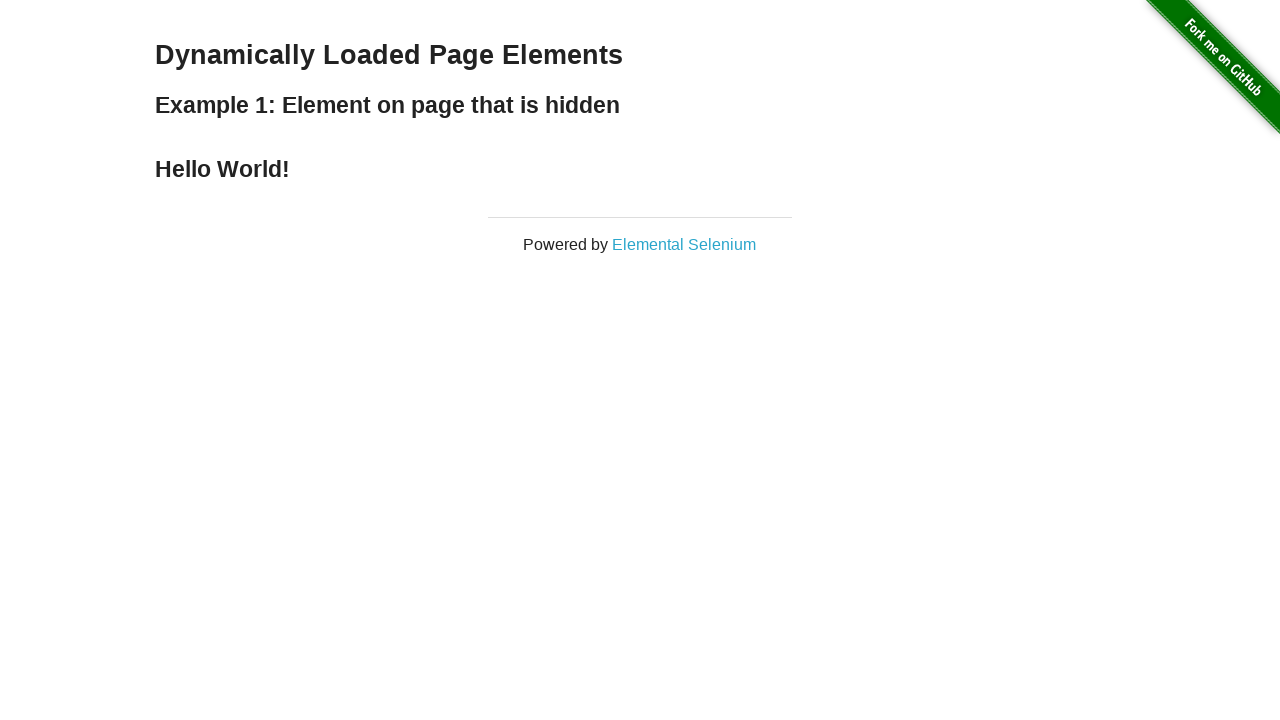